Tests JavaScript alert handling by clicking a button that triggers an alert, accepting it, and verifying the success message is displayed

Starting URL: https://the-internet.herokuapp.com/javascript_alerts

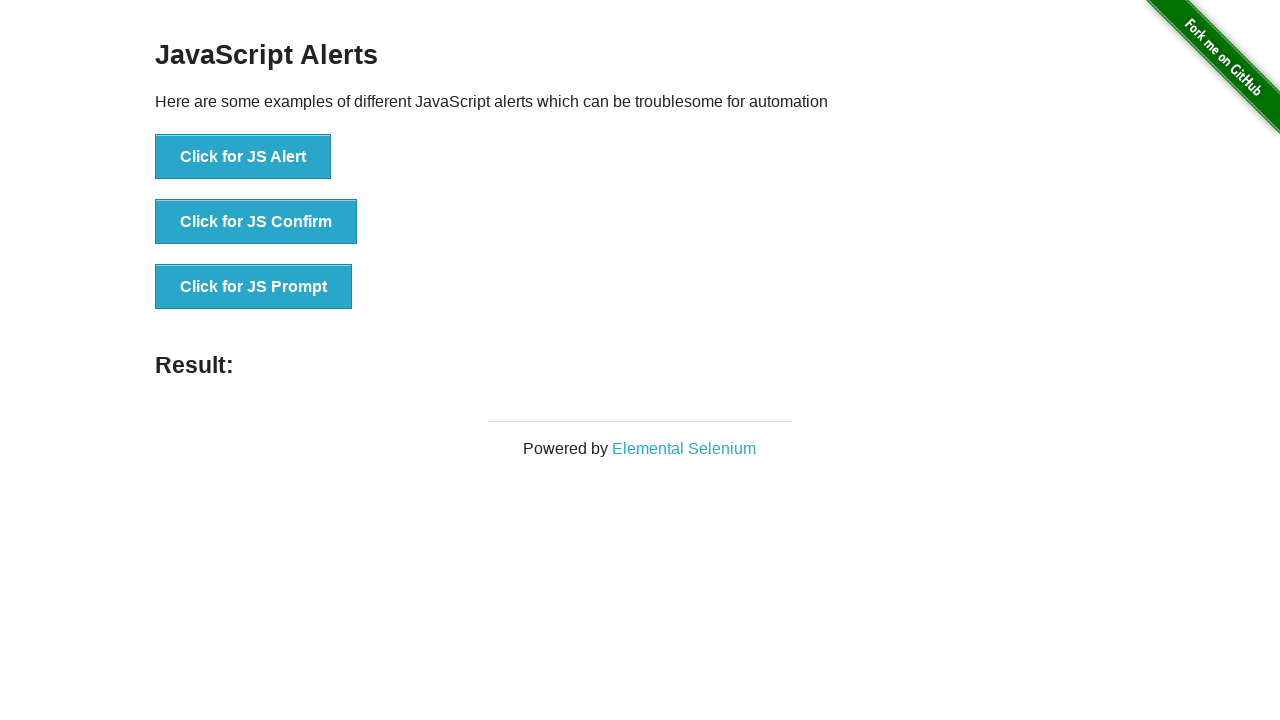

Set up dialog handler to accept alerts
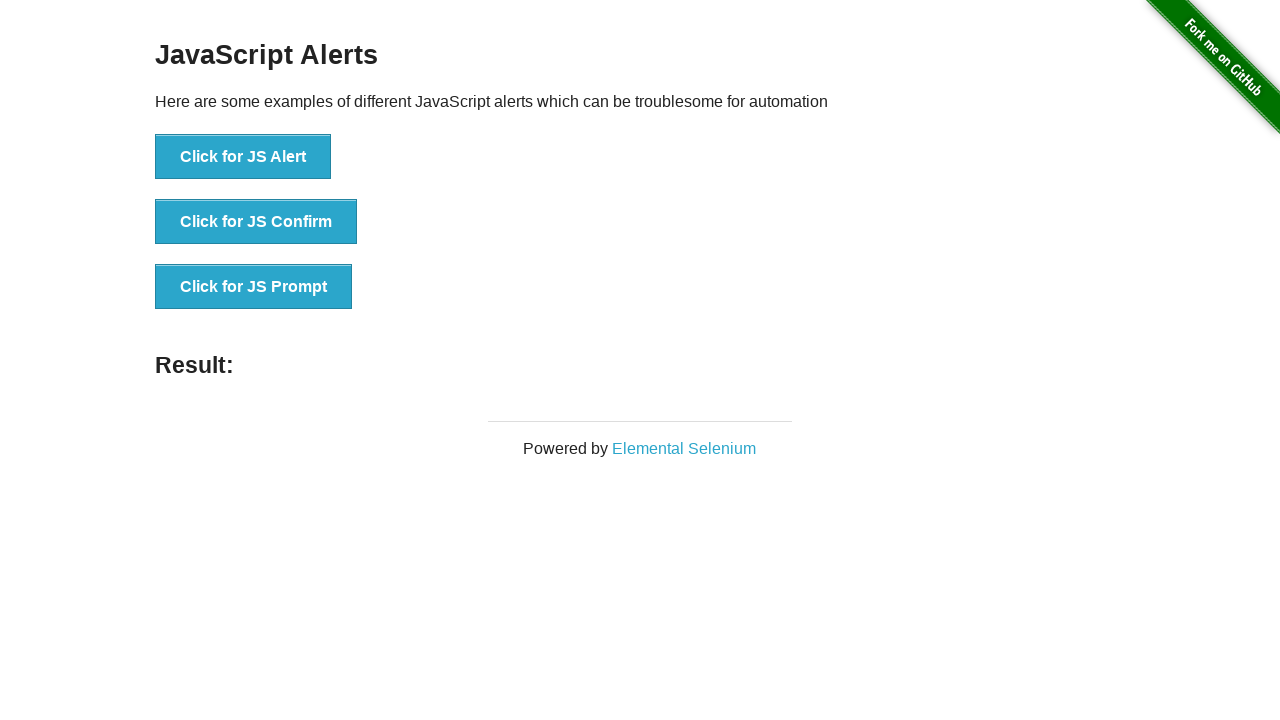

Clicked the JavaScript alert button at (243, 157) on xpath=//button[@onclick='jsAlert()']
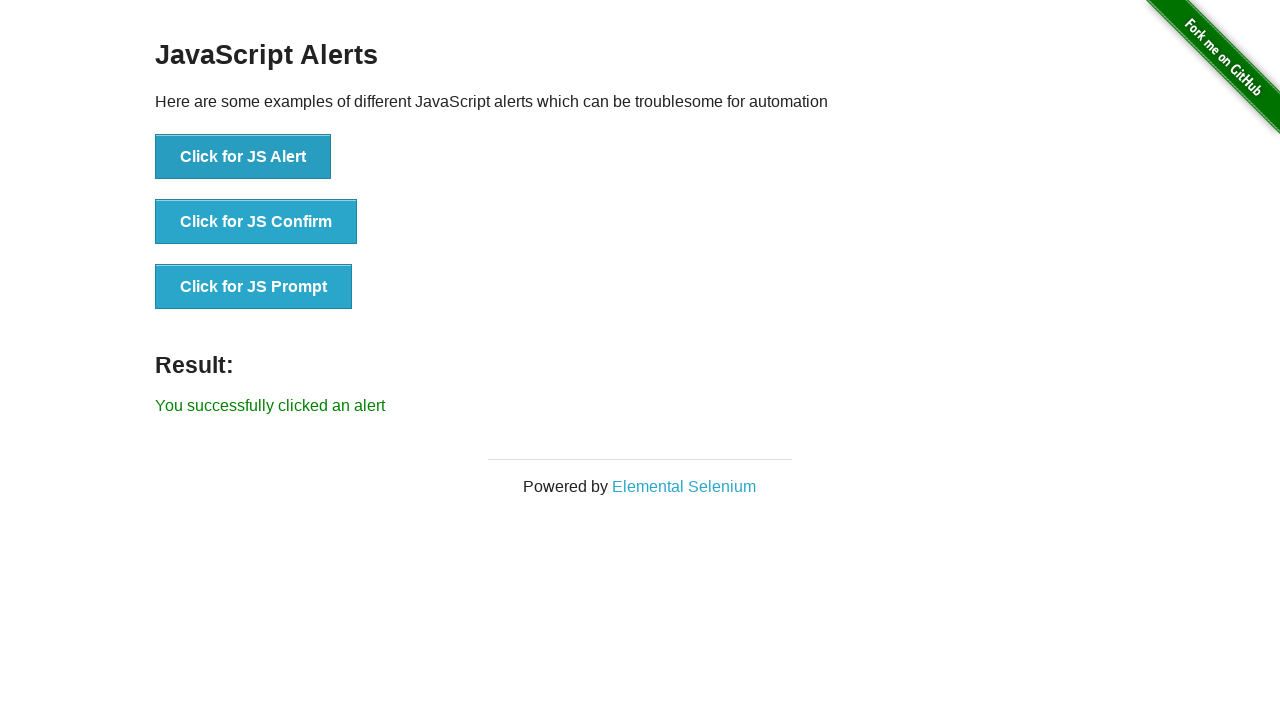

Success message element appeared
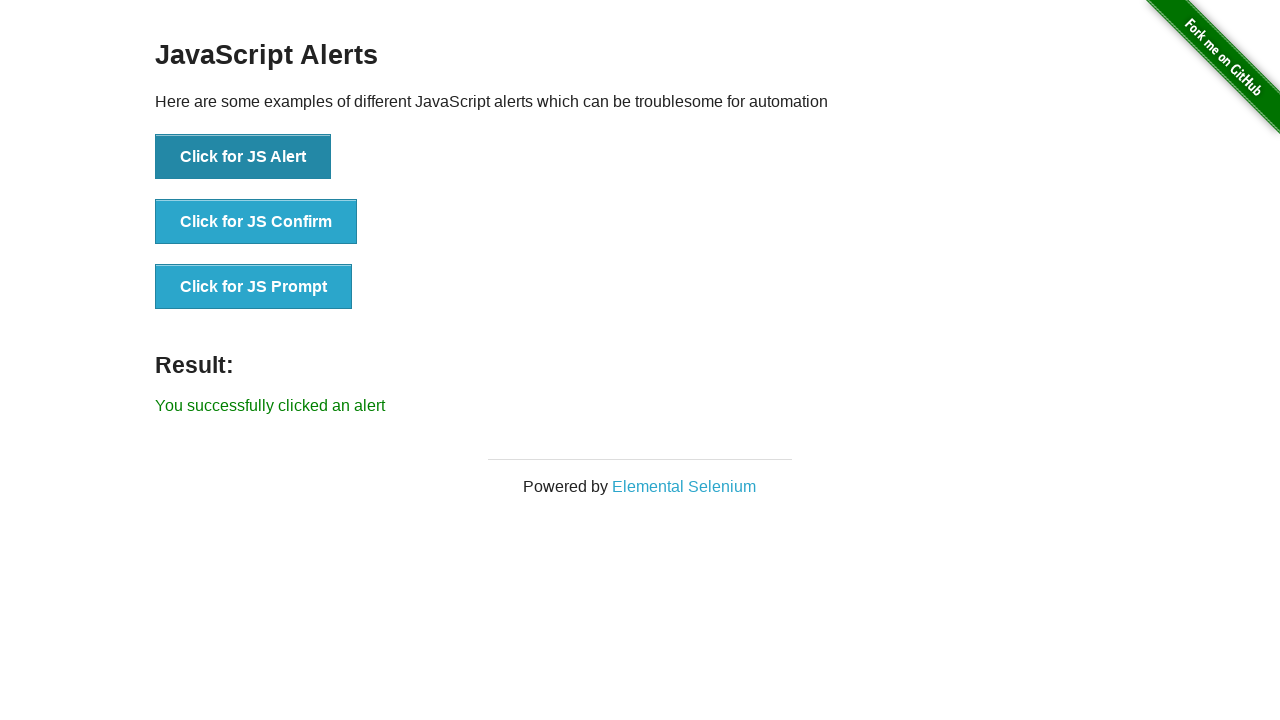

Retrieved success message: 'You successfully clicked an alert'
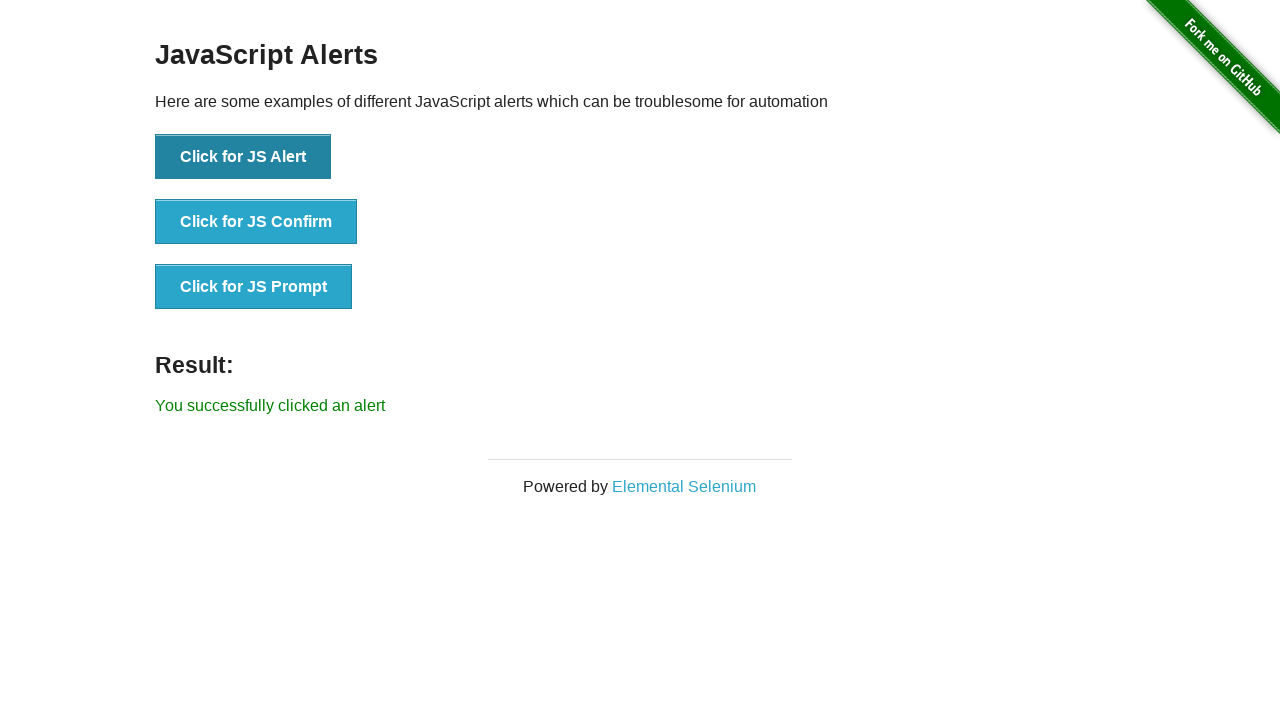

Verified success message matches expected text
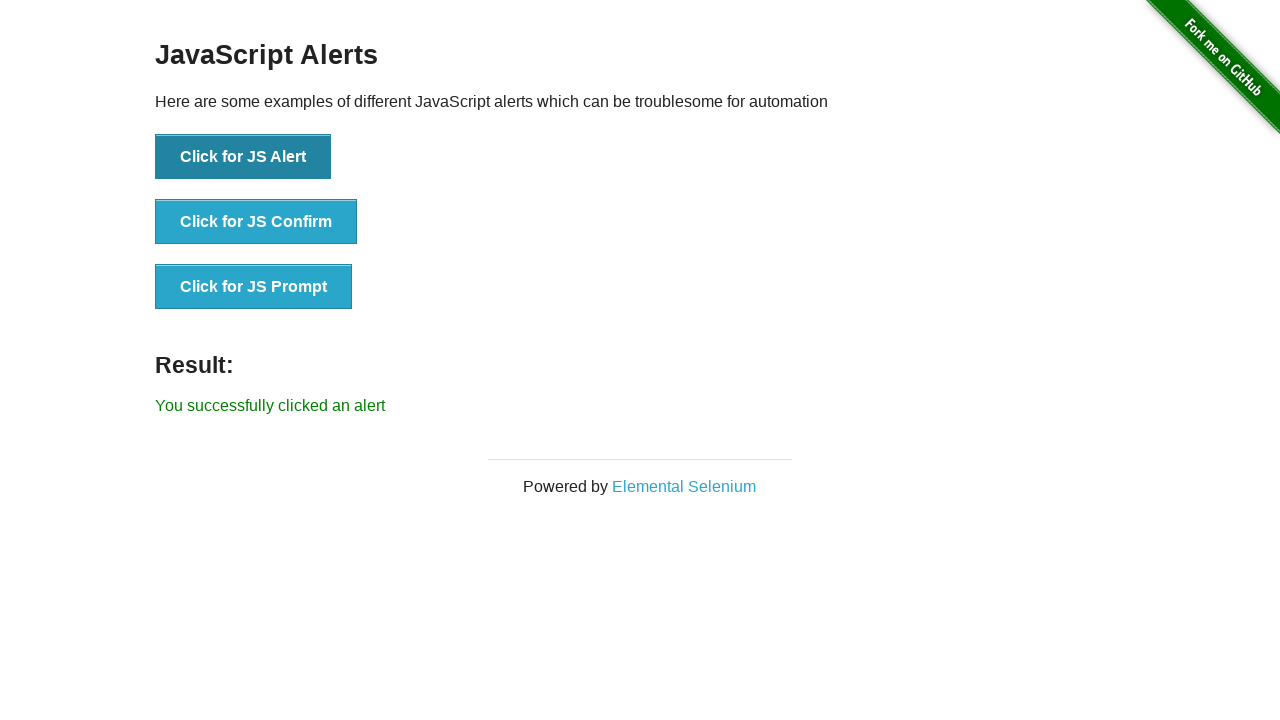

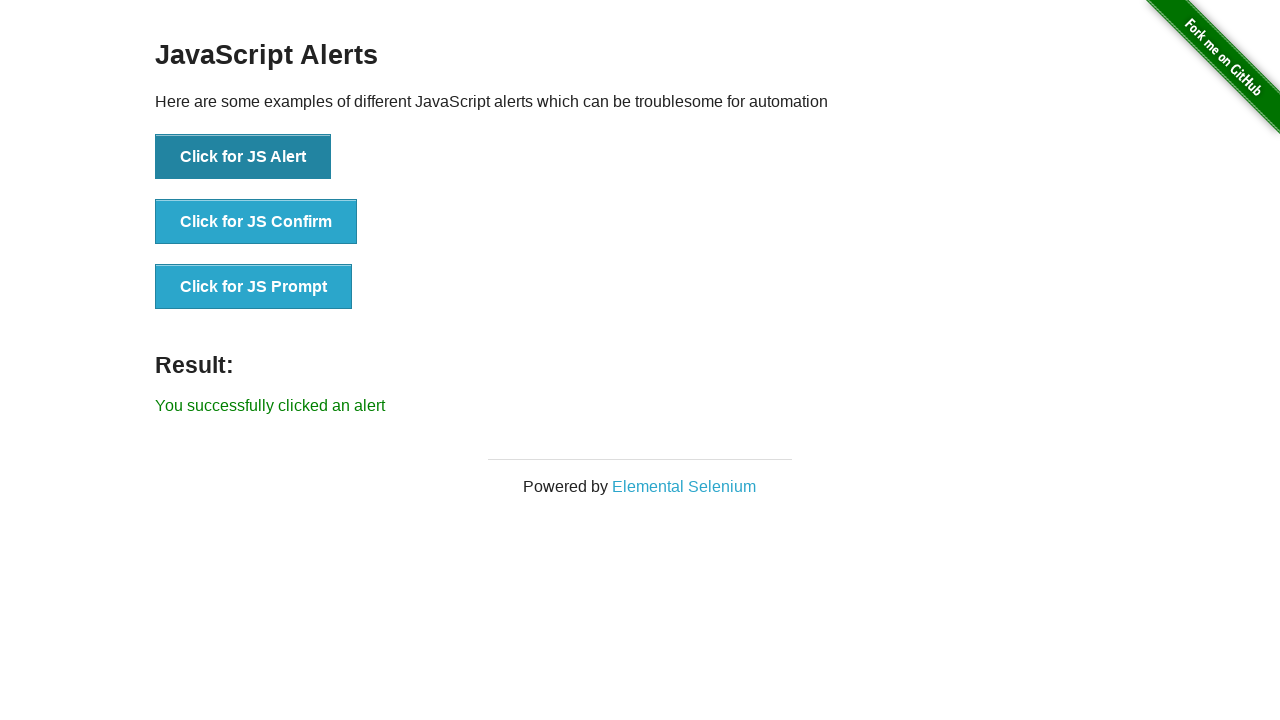